Tests mouse hover functionality by hovering over a button to reveal a dropdown menu and then clicking on the "Top" link option.

Starting URL: https://rahulshettyacademy.com/AutomationPractice/

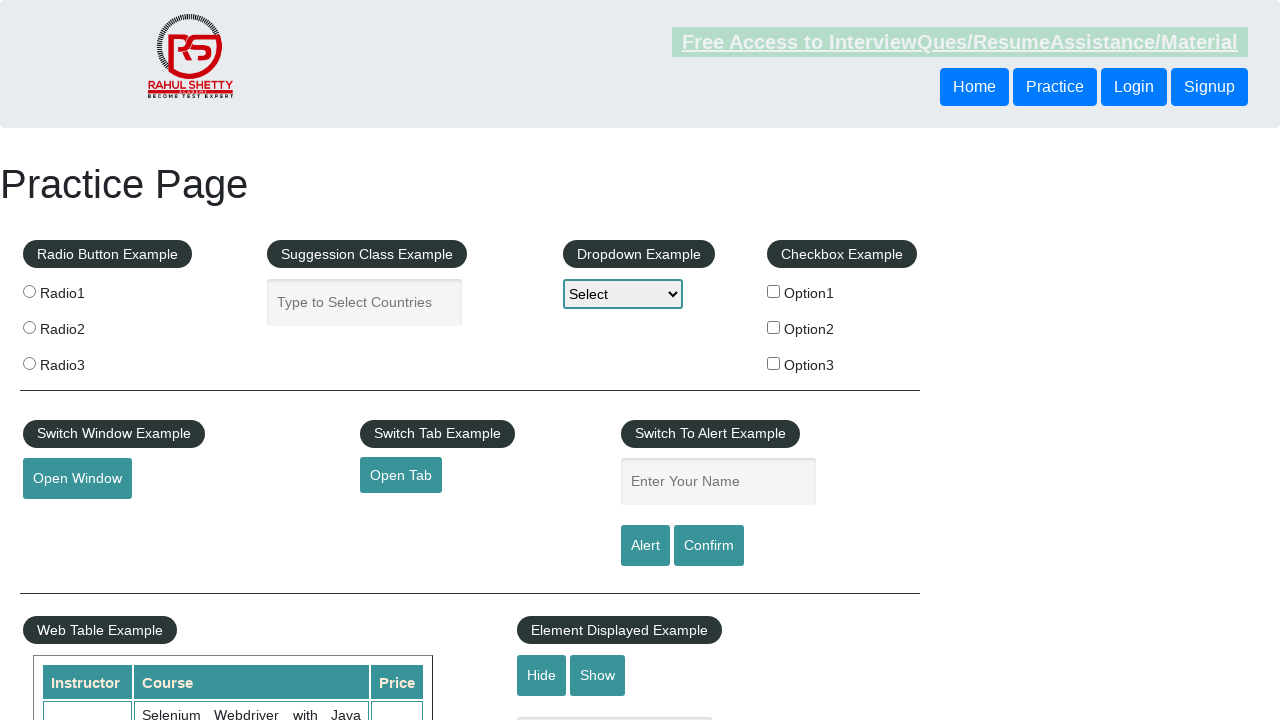

Navigated to AutomationPractice page
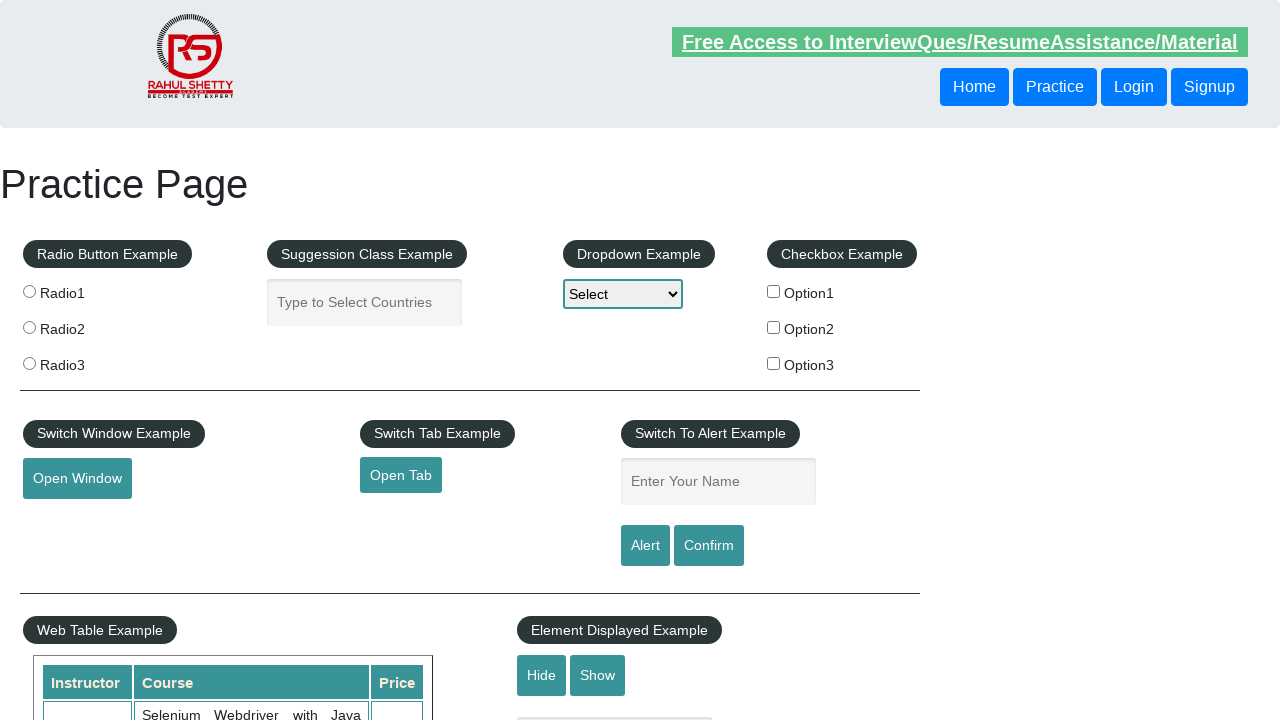

Hovered over the mouse hover button to reveal dropdown menu at (83, 361) on #mousehover
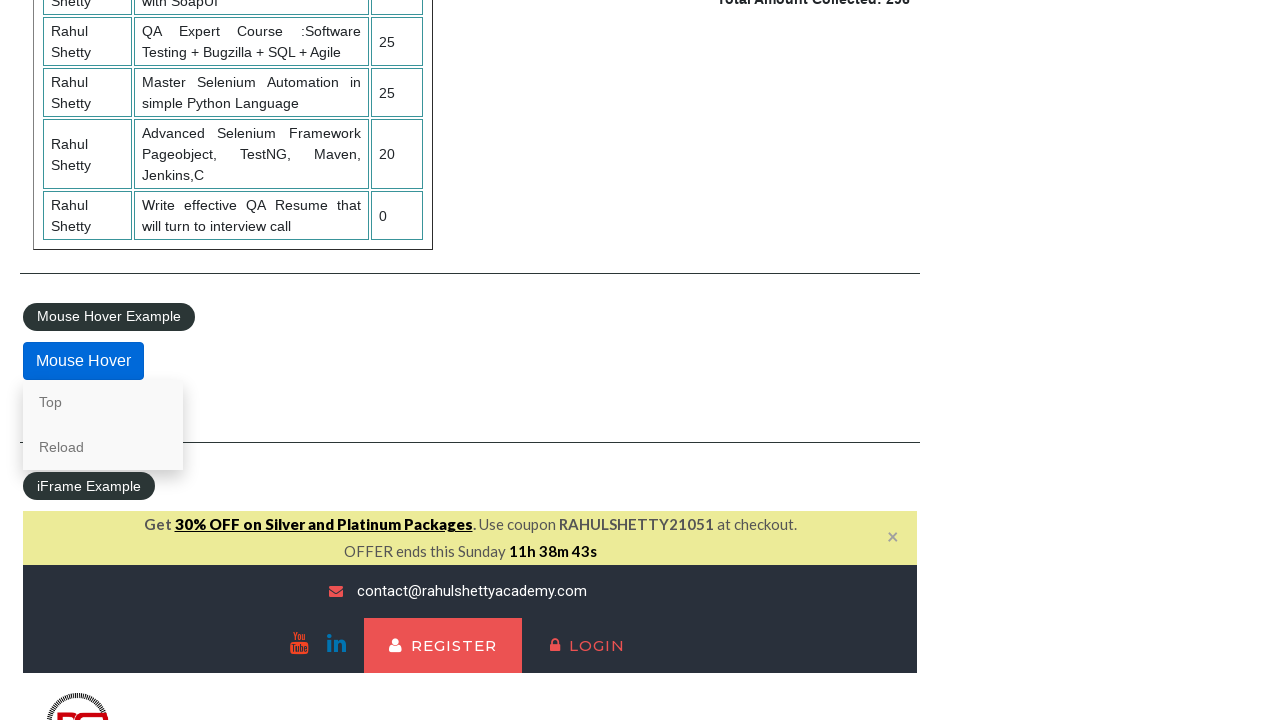

Clicked on the 'Top' link from the dropdown menu at (103, 402) on a:has-text('Top')
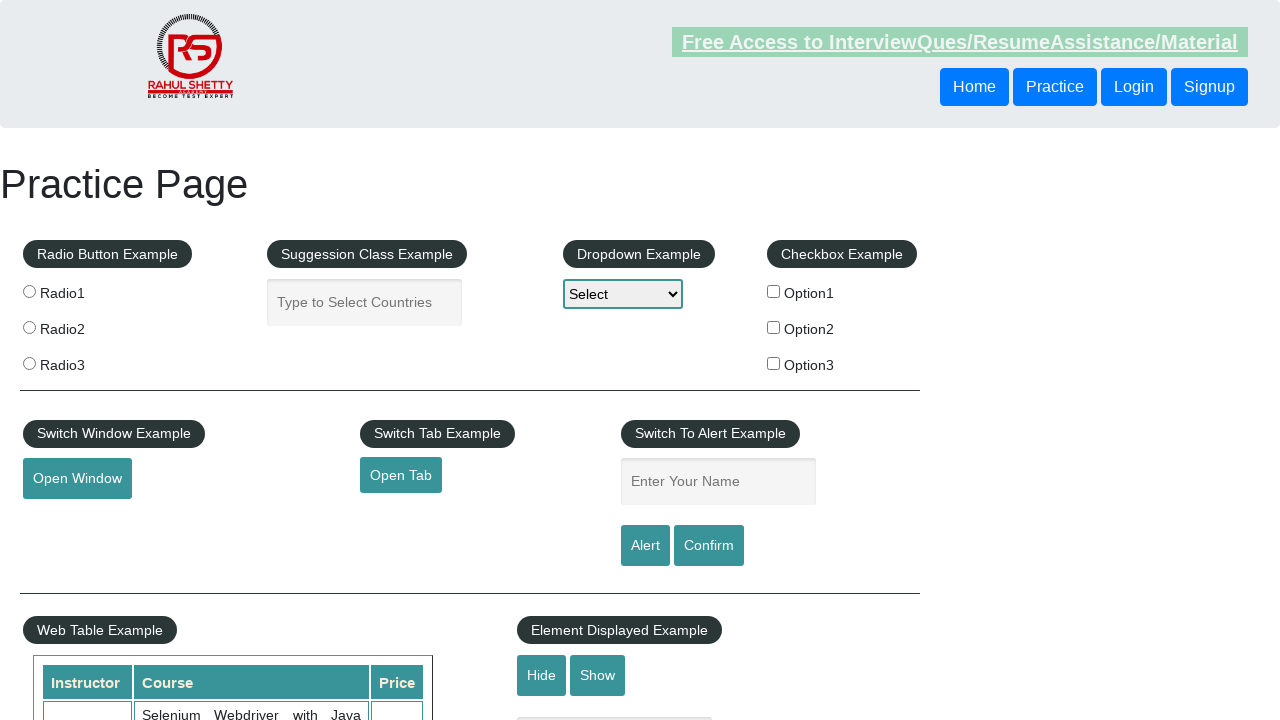

Waited for navigation/scroll action to complete
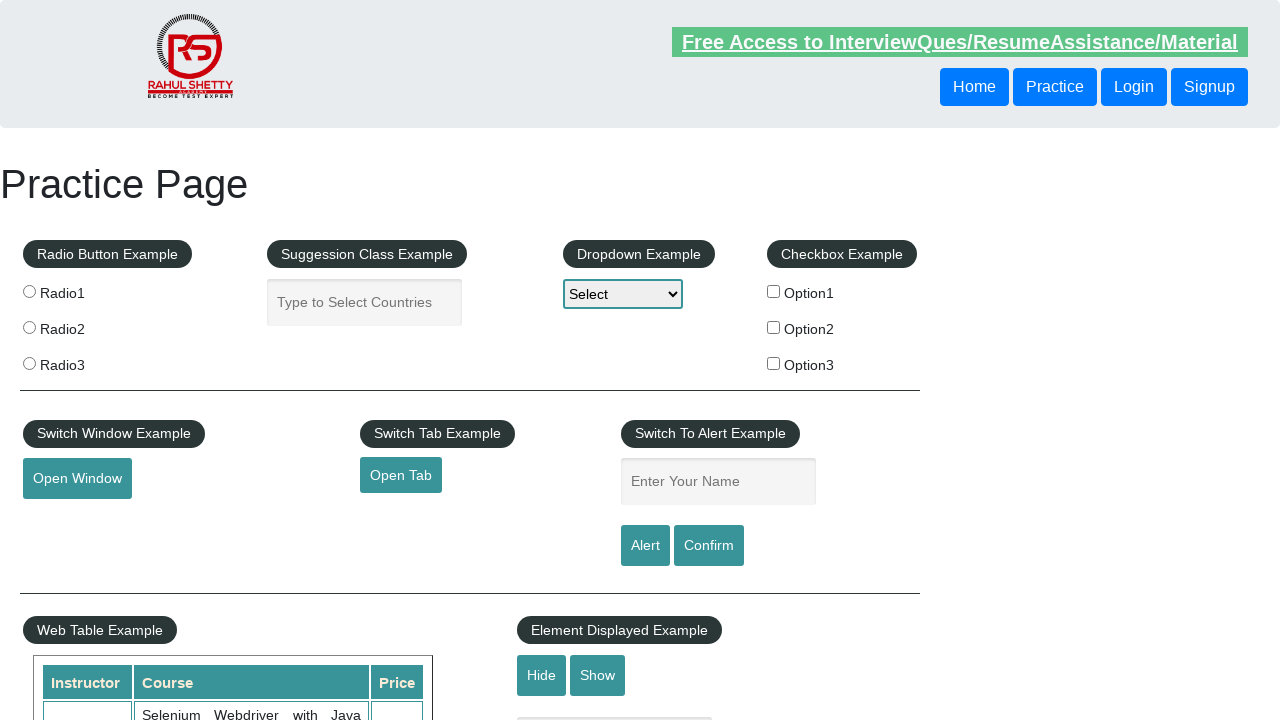

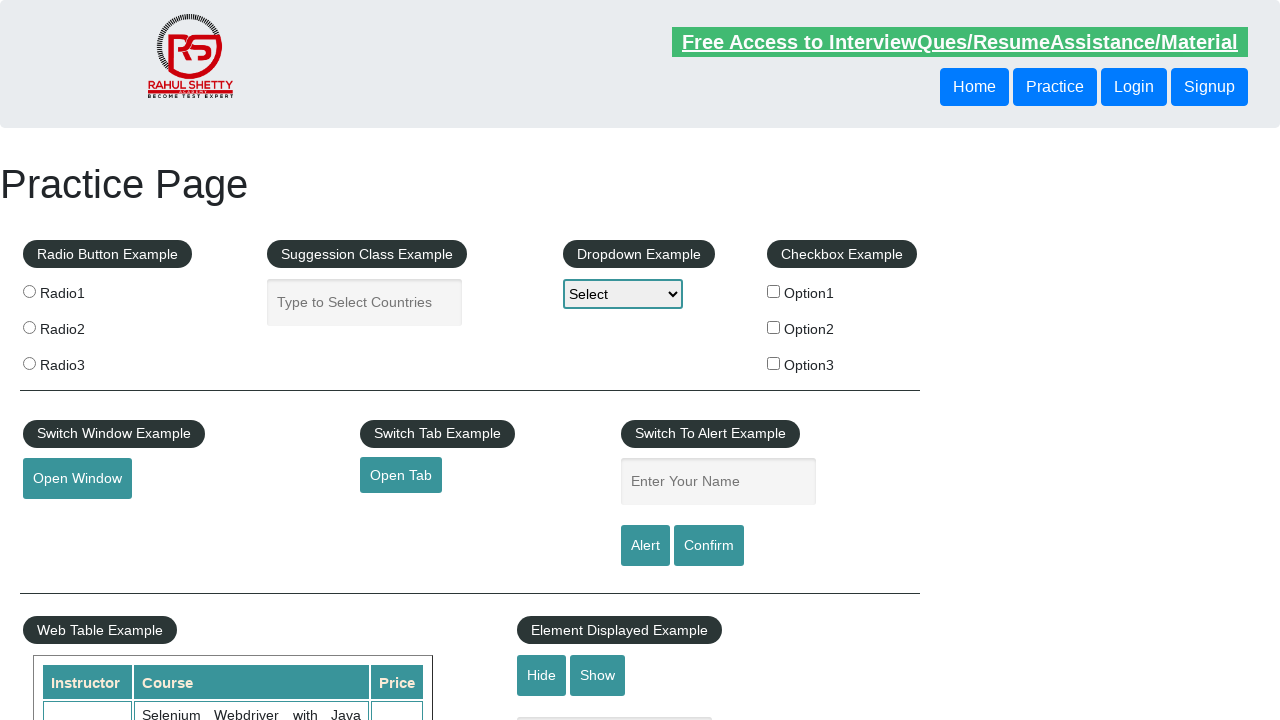